Navigates to a demo page and retrieves the tooltip text from an image element

Starting URL: https://demoapps.qspiders.com/ui/mouseHover/mouseHoverimage?sublist=1

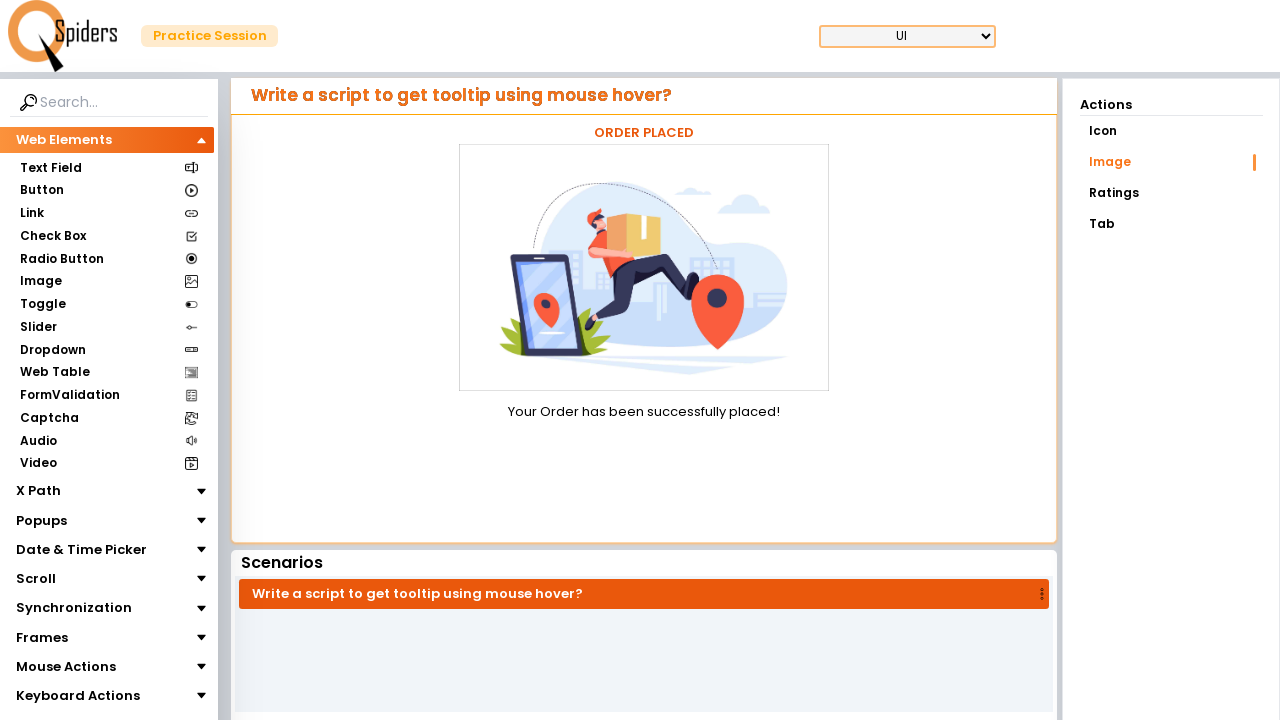

Navigated to mouse hover demo page
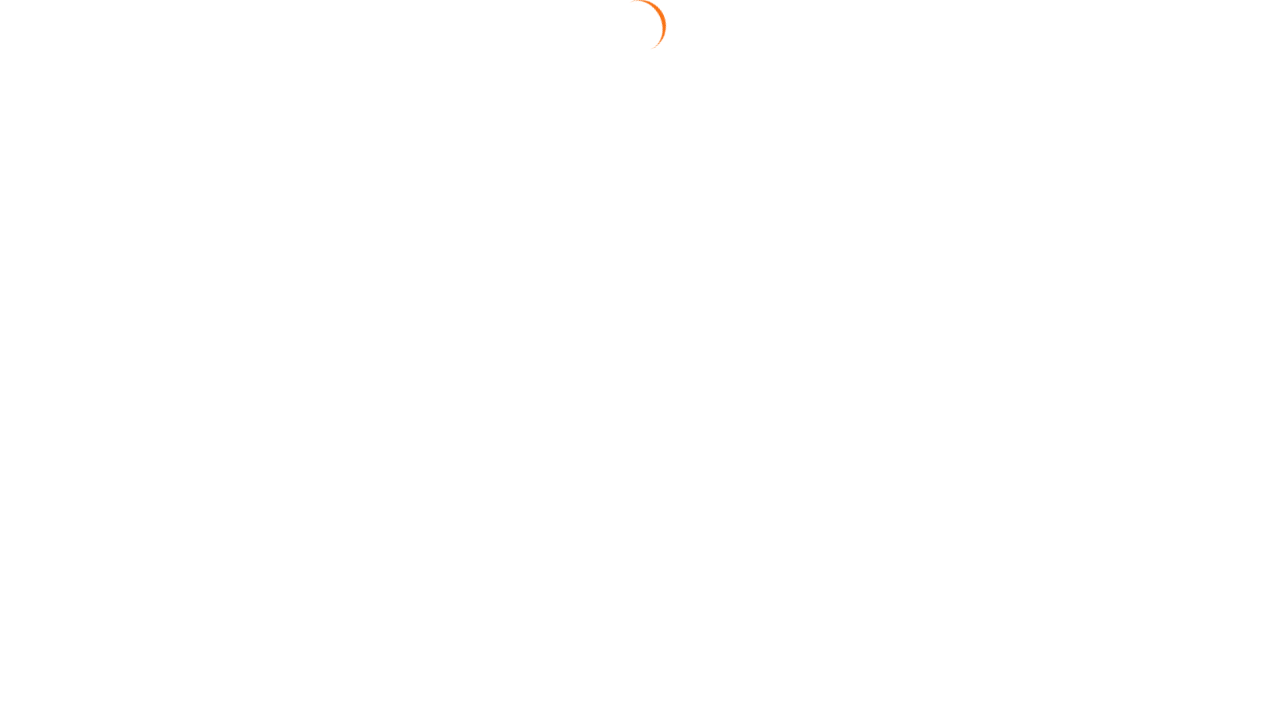

Located image element with XPath selector
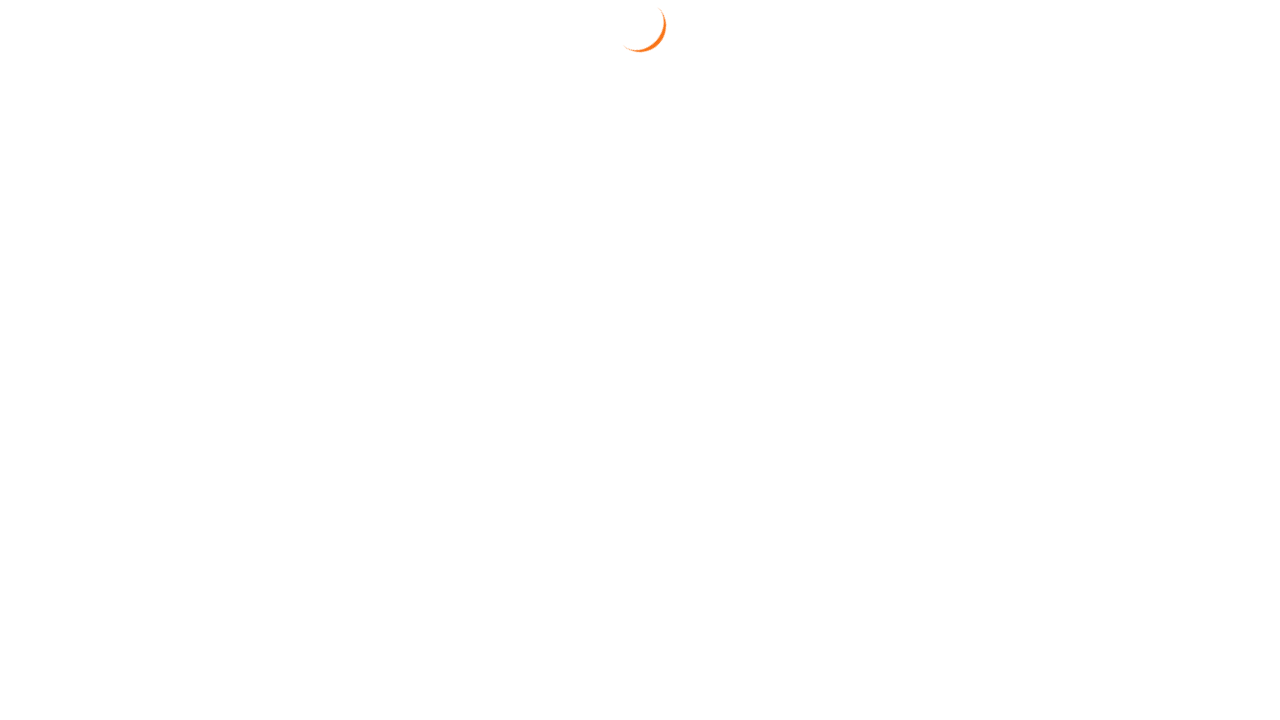

Retrieved tooltip text: 'Order Placed Image'
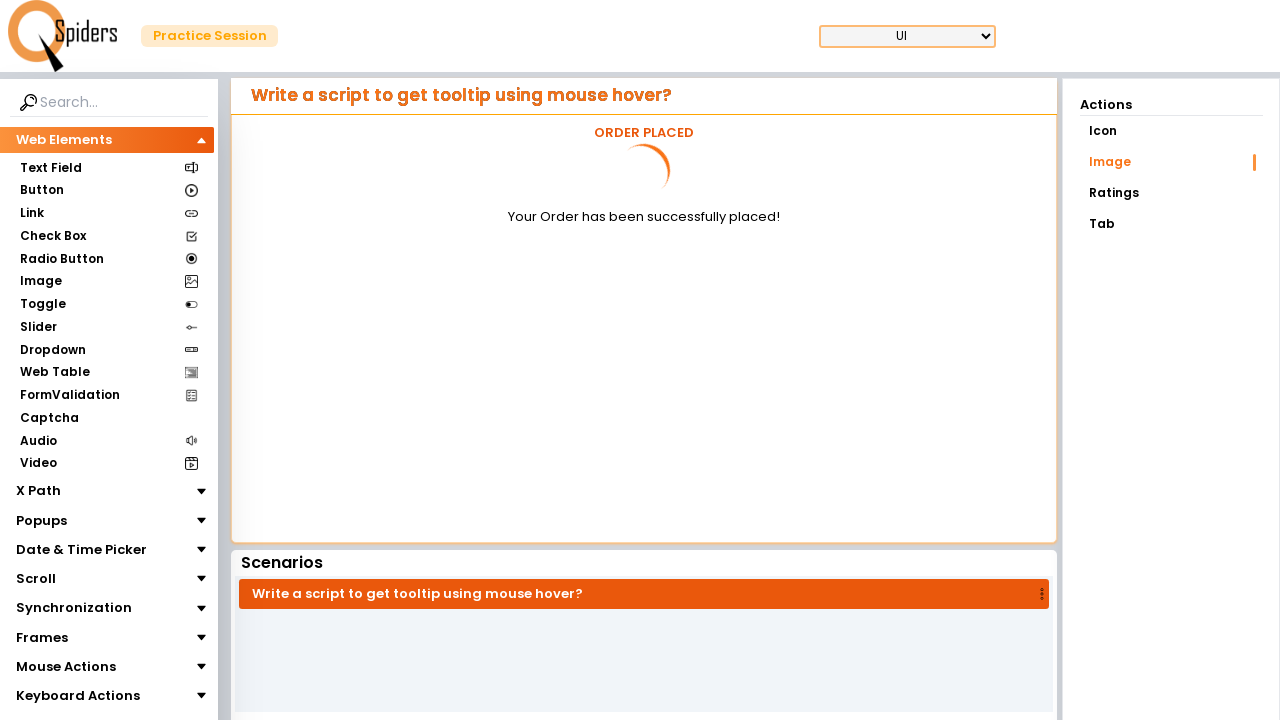

Verified image element is present and visible
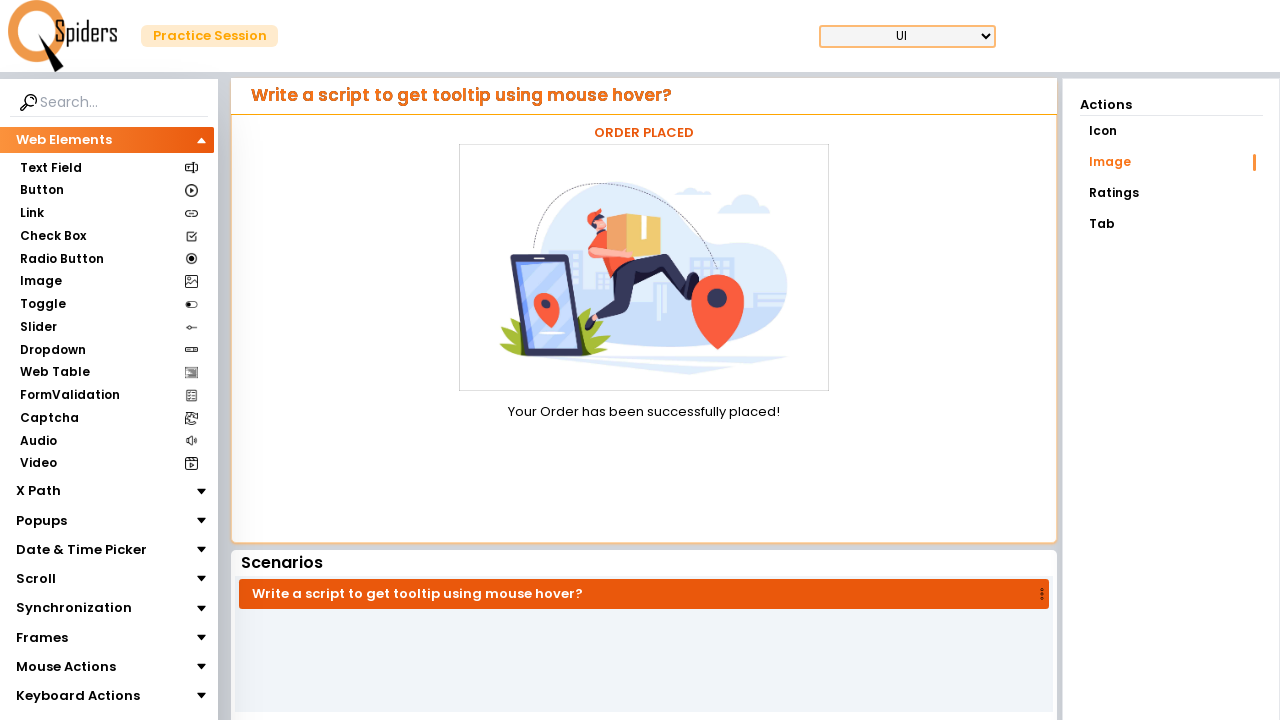

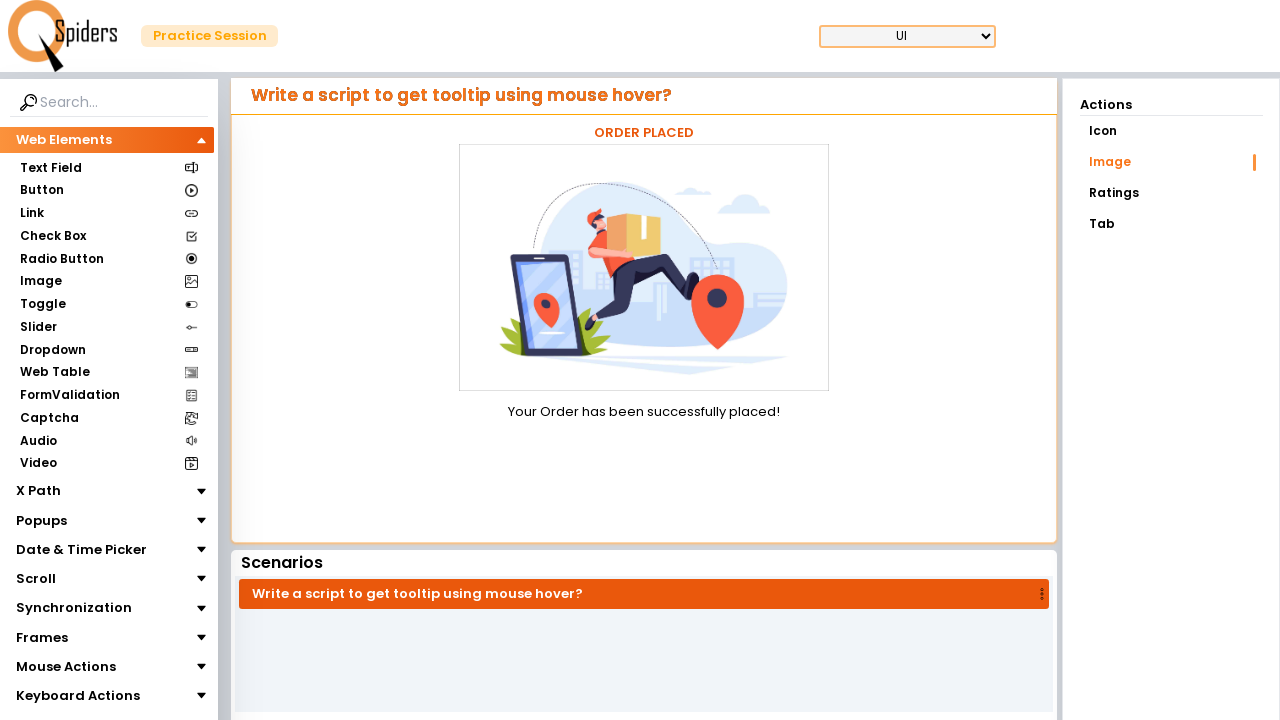